Tests clicking a "Home" link that opens a new tab and verifies the new tab navigates to the correct URL (https://demoqa.com)

Starting URL: https://demoqa.com/links

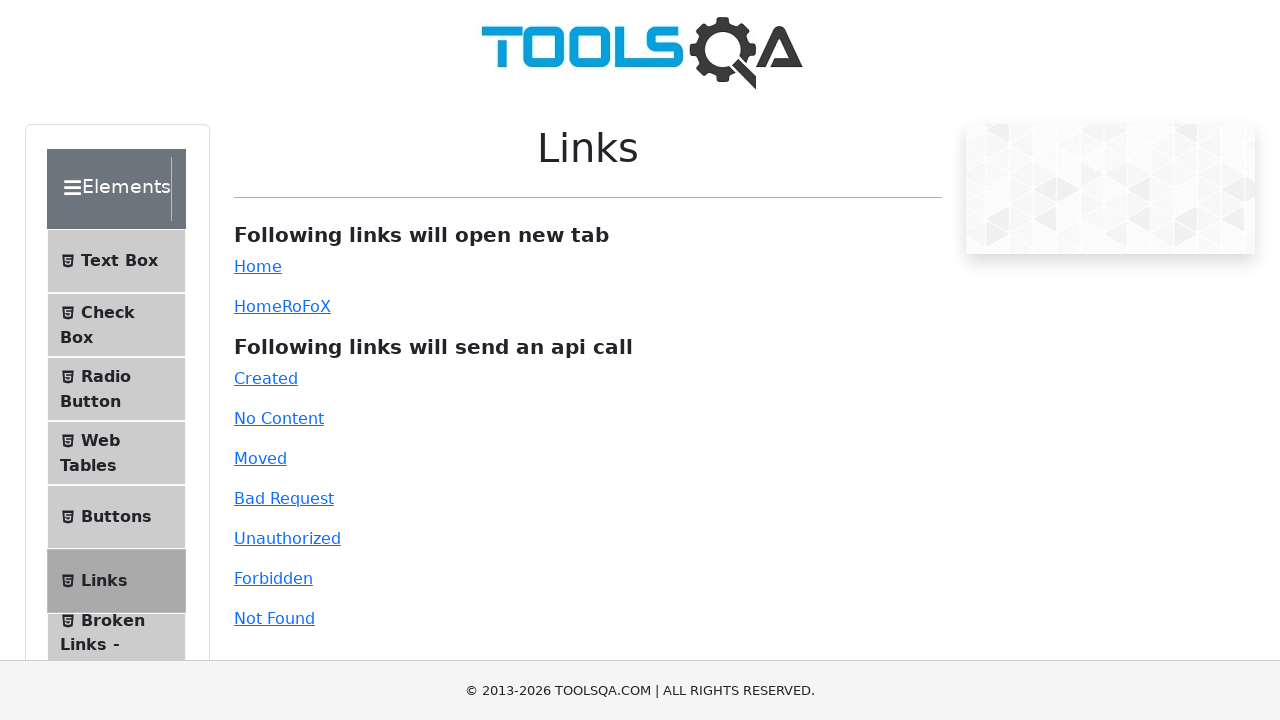

Located the Home link element with ID 'simpleLink'
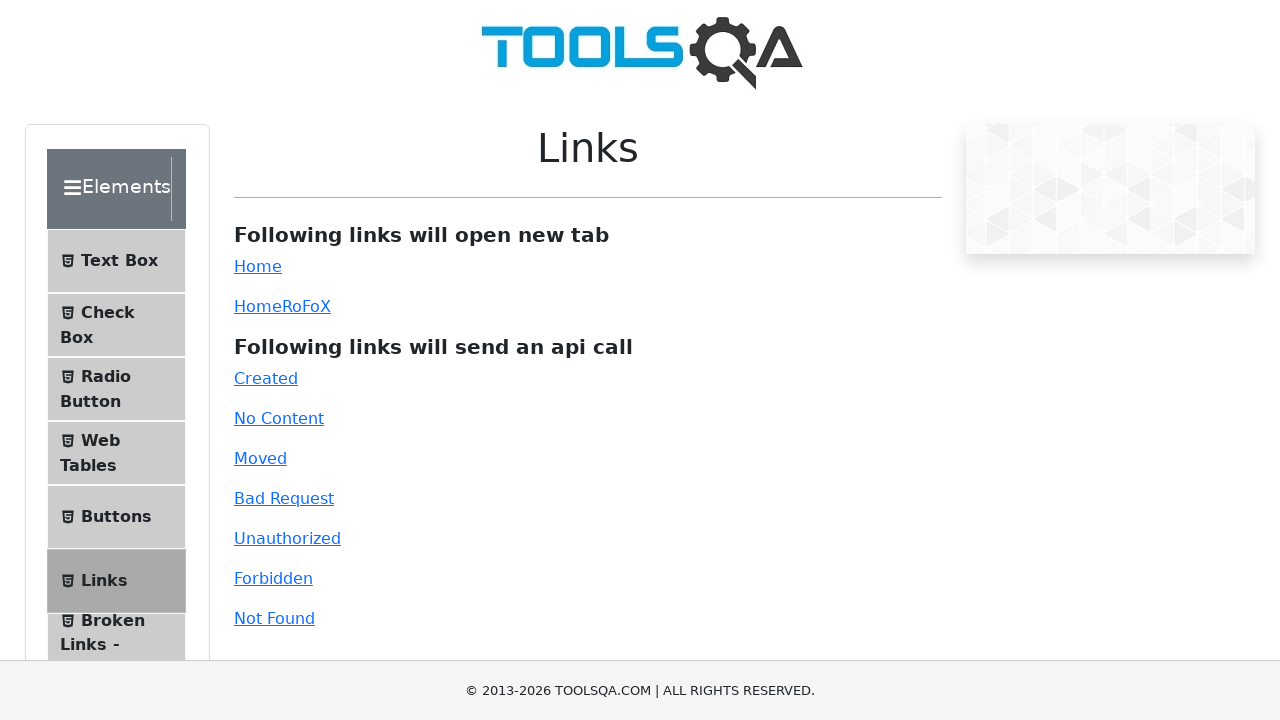

Clicked the Home link and new tab opened at (258, 266) on #simpleLink
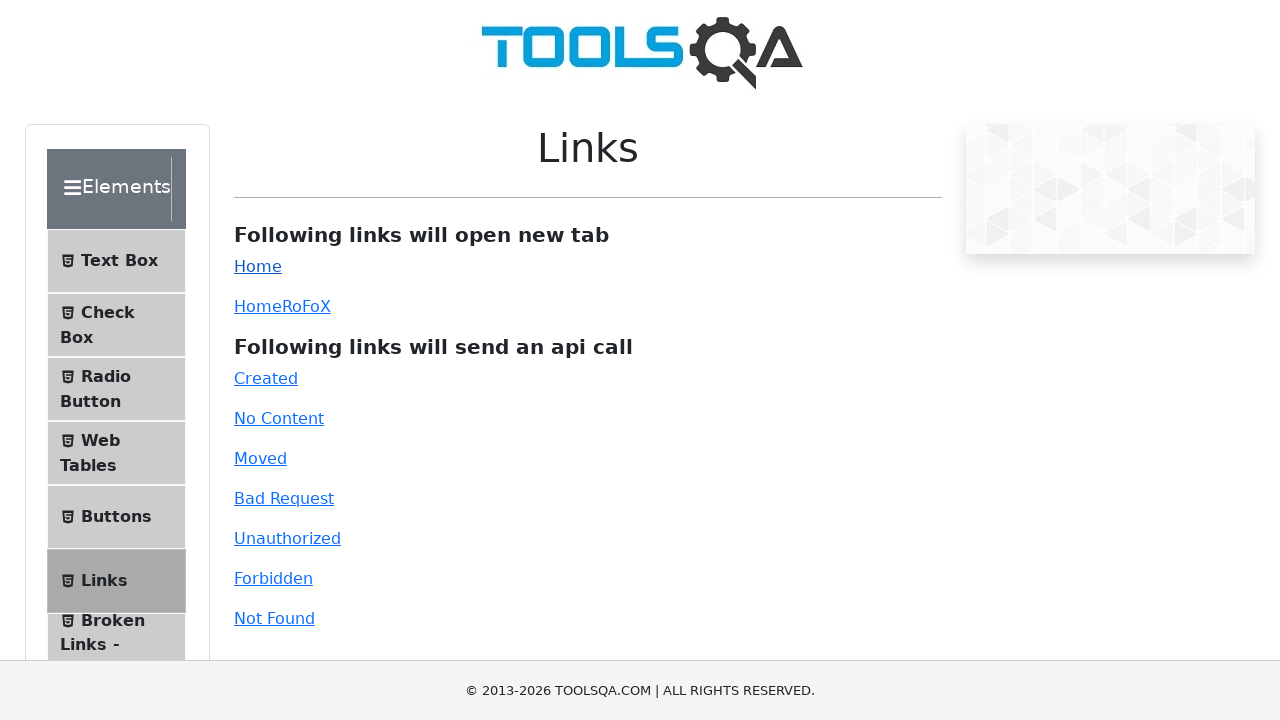

Retrieved the new tab/page object from popup
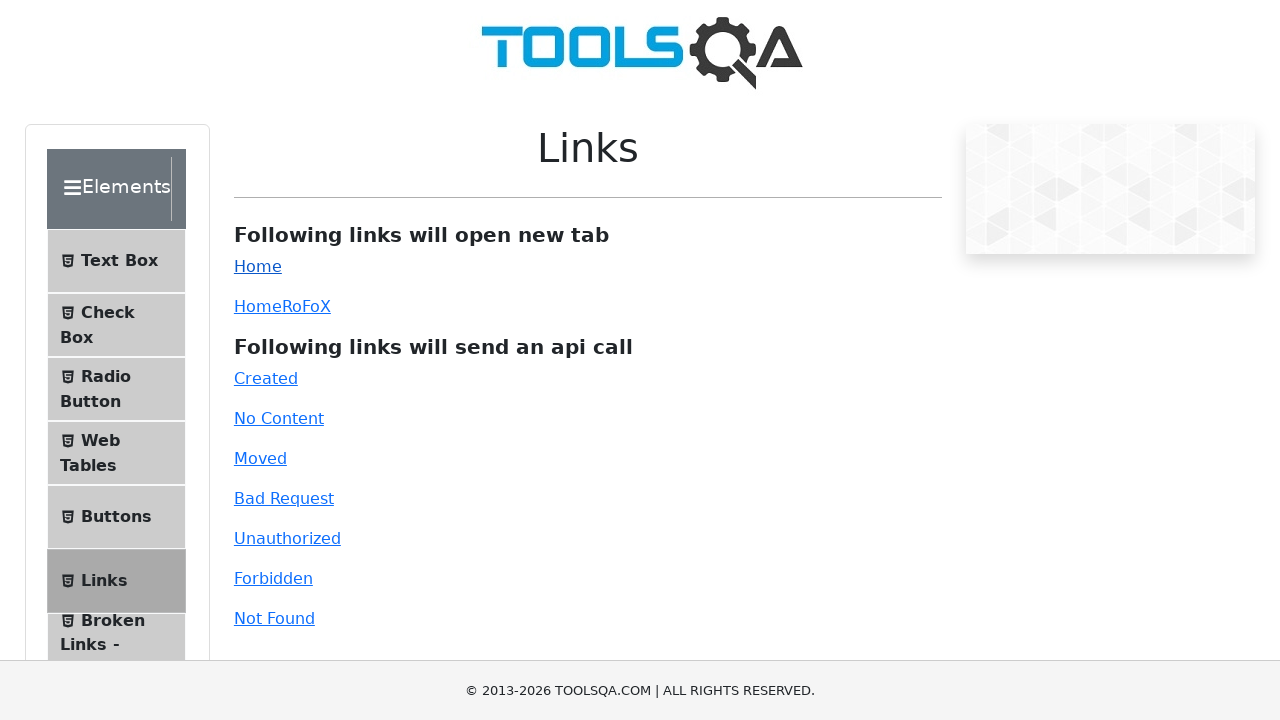

New tab finished loading
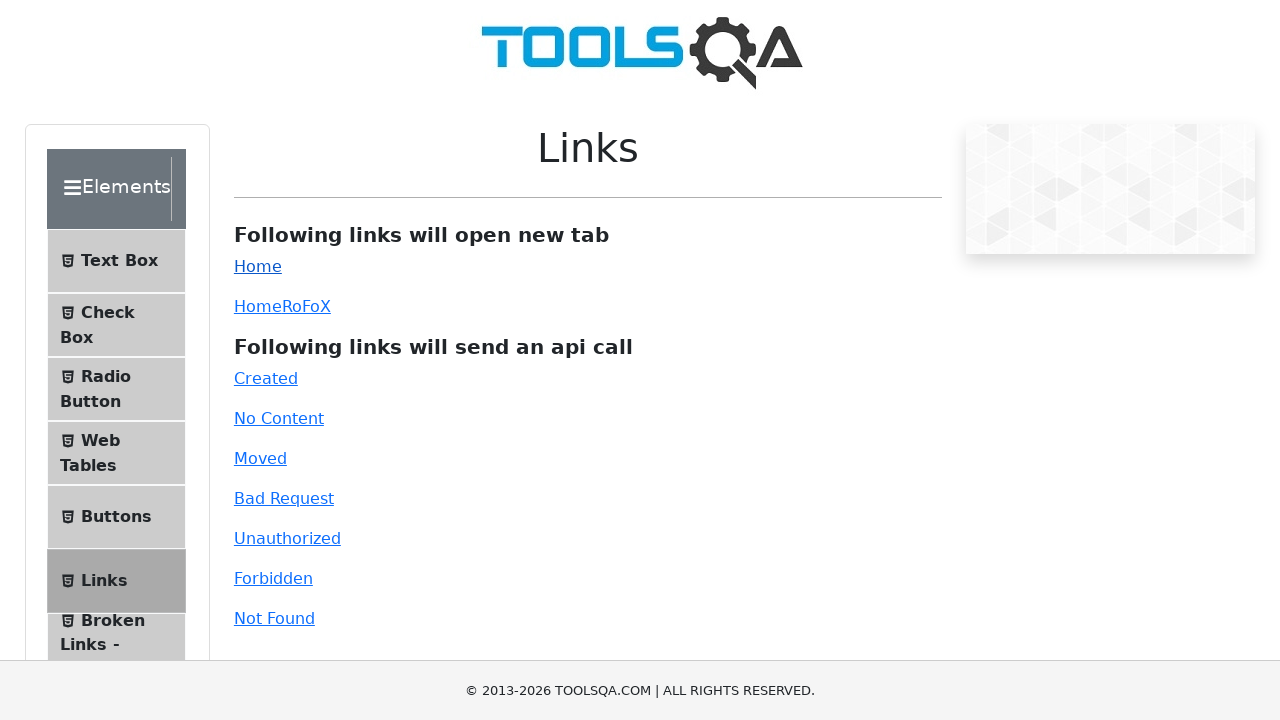

Verified new tab navigated to https://demoqa.com
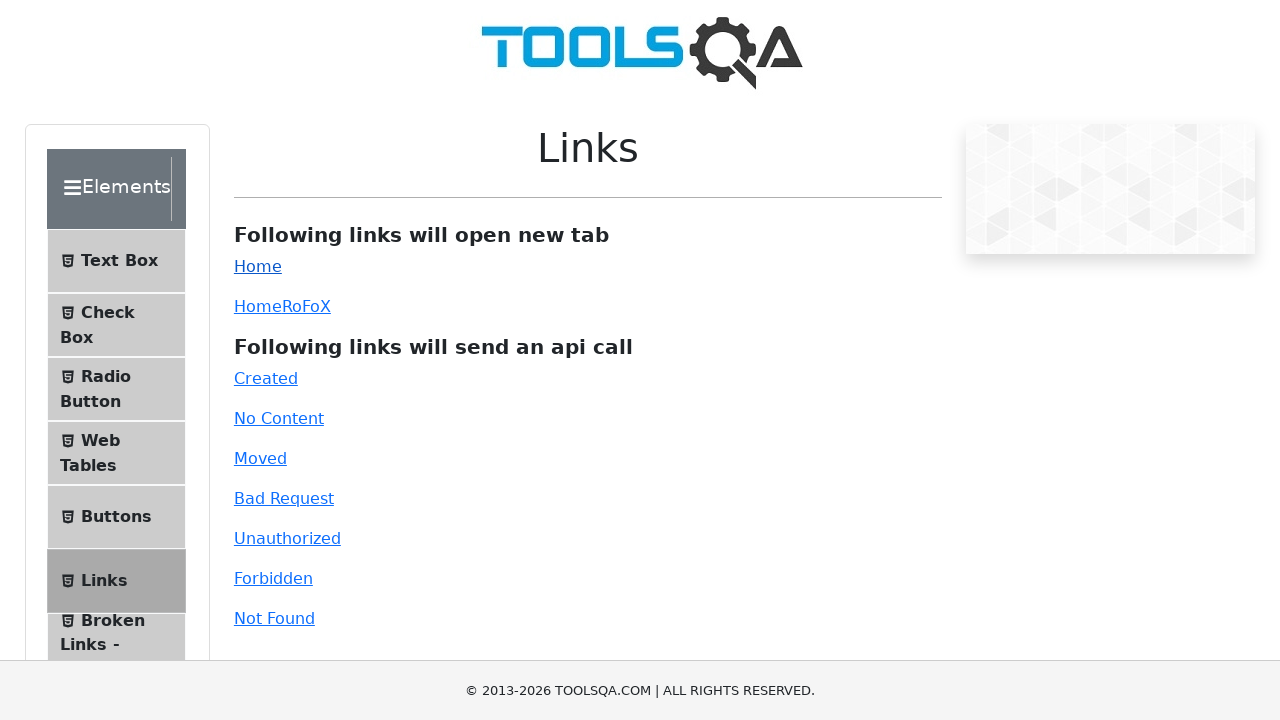

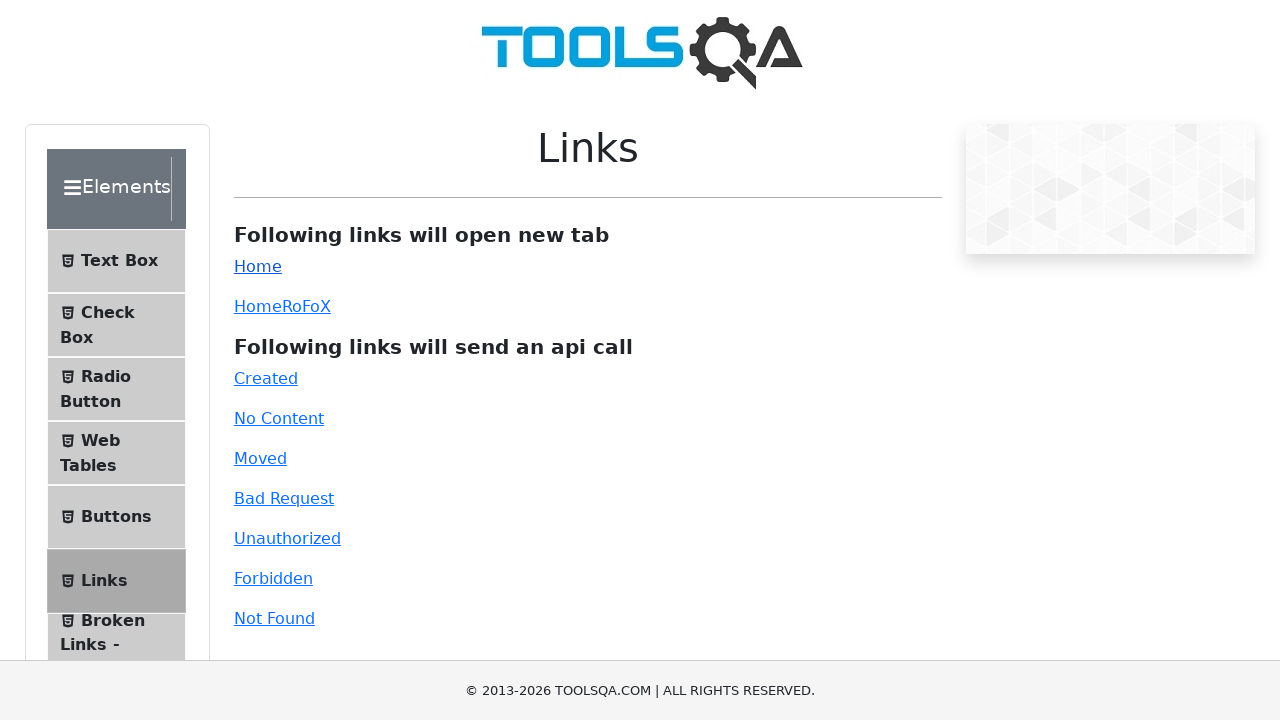